Navigates to a gallery page and waits for the gallery images row to be visible for visual verification

Starting URL: https://dronjo.wopee.io/gallery.html

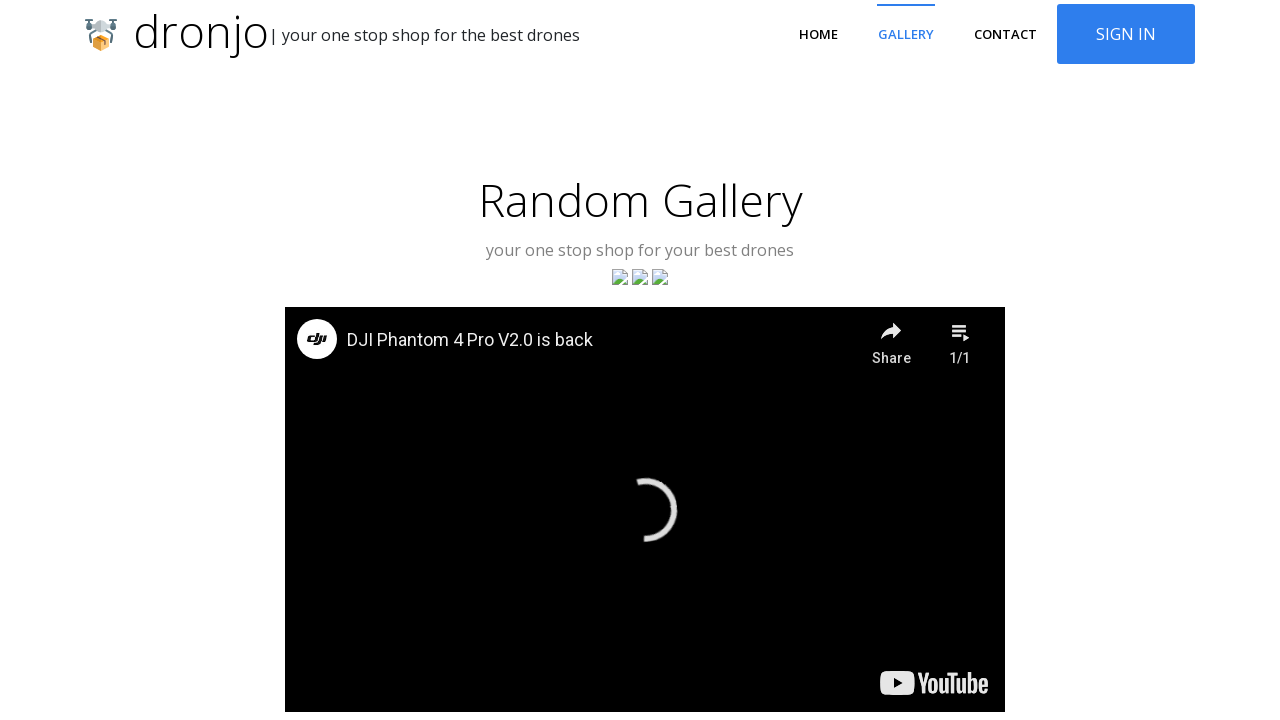

Navigated to Dronjo gallery page
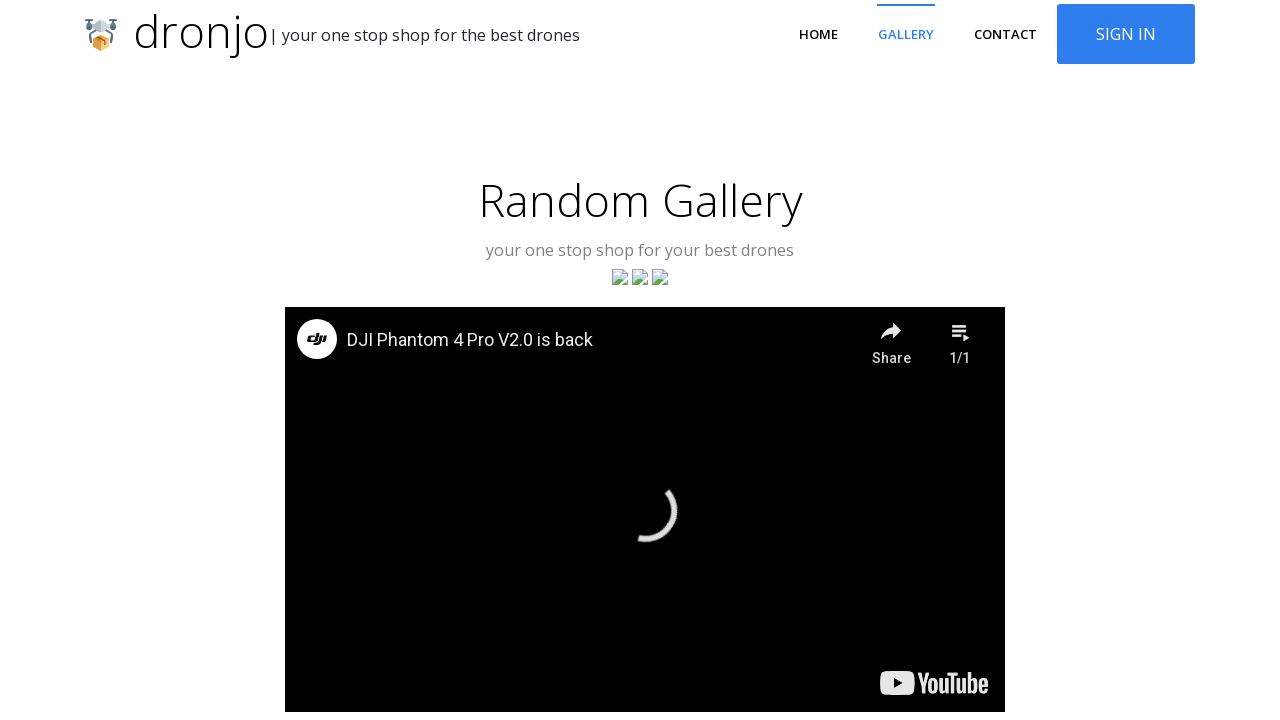

Gallery images row became visible
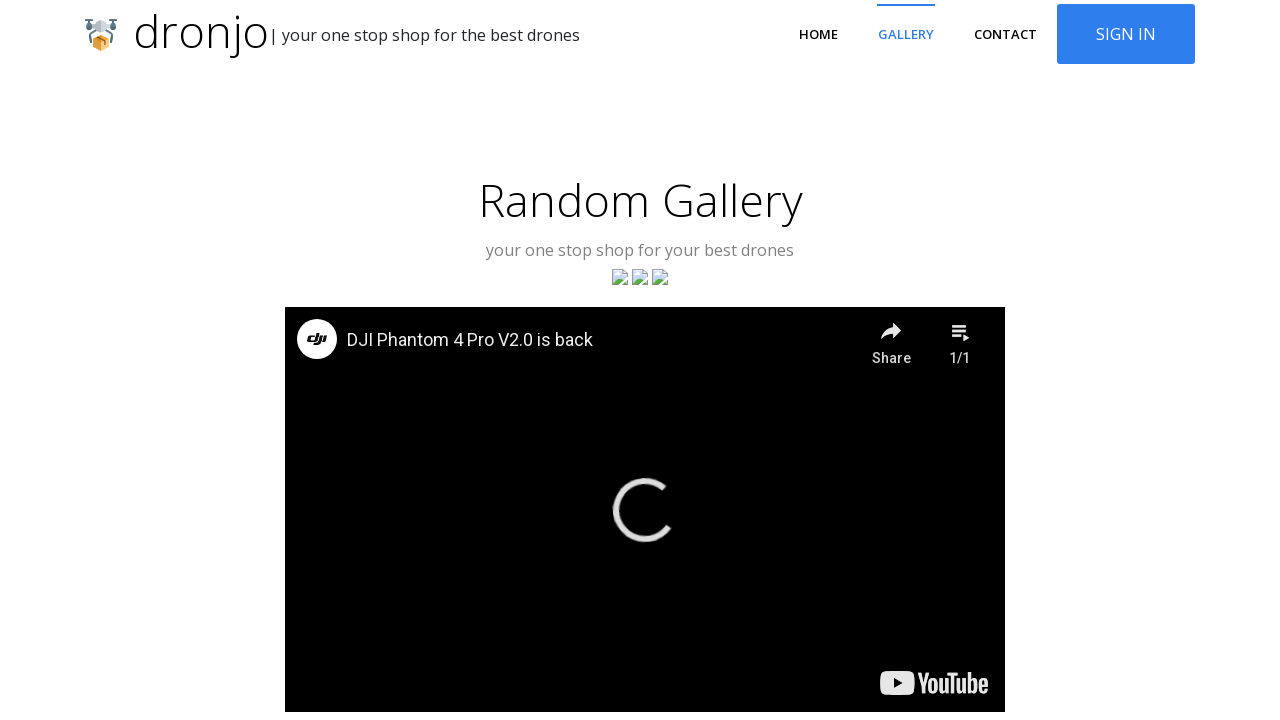

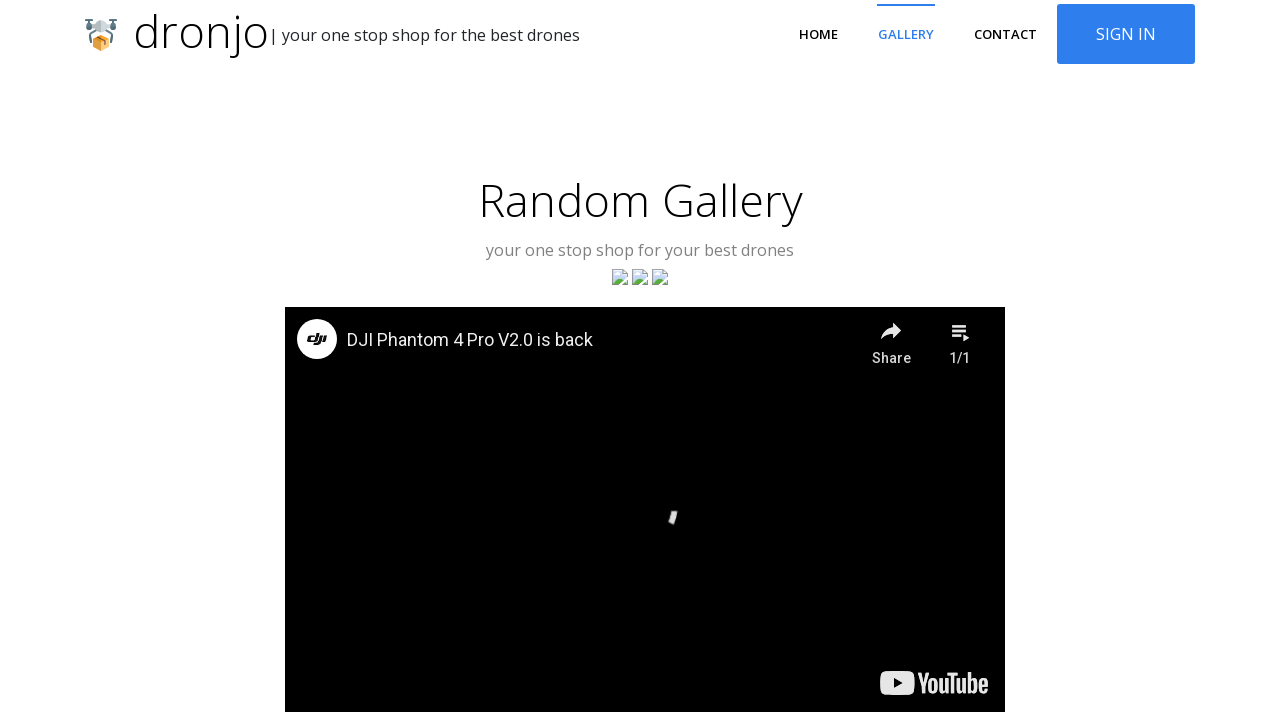